Tests clicking functionality by navigating to Add/Remove Elements page and clicking the Add Element button (duplicate of previous test)

Starting URL: https://the-internet.herokuapp.com

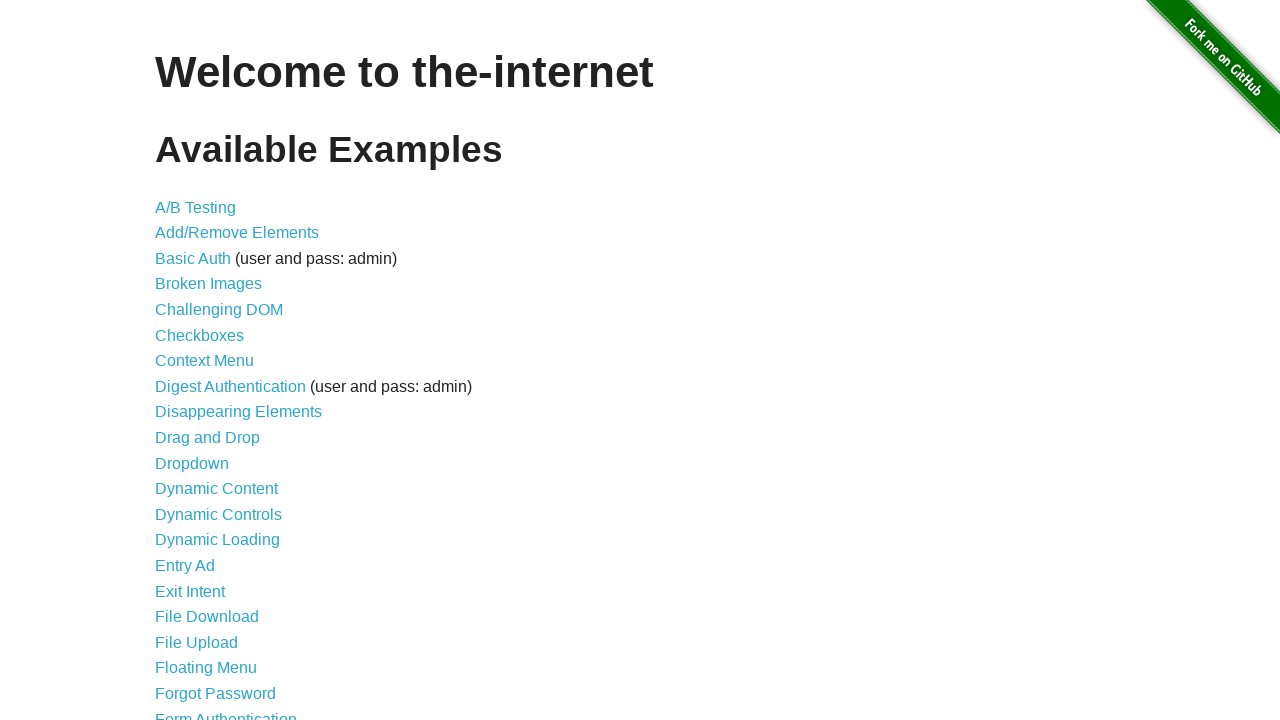

Clicked on Add/Remove Elements link at (237, 233) on text=Add/Remove Elements
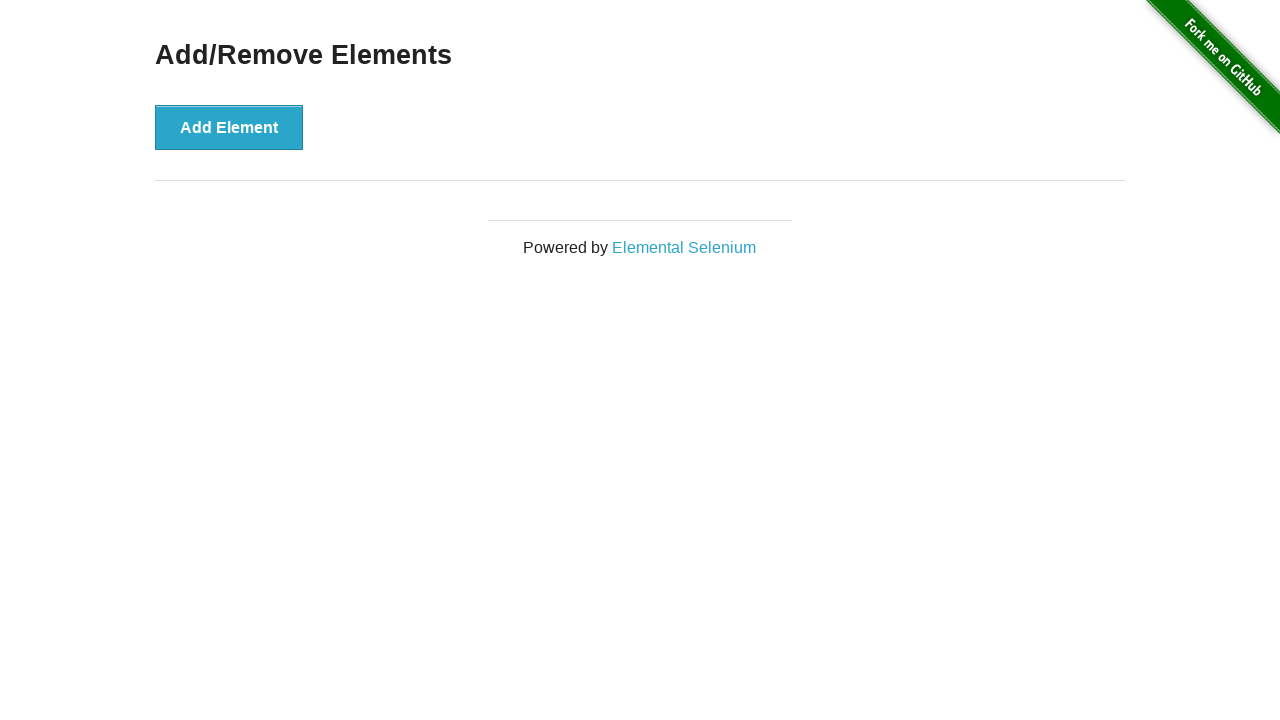

Clicked Add Element button at (229, 127) on text=Add Element
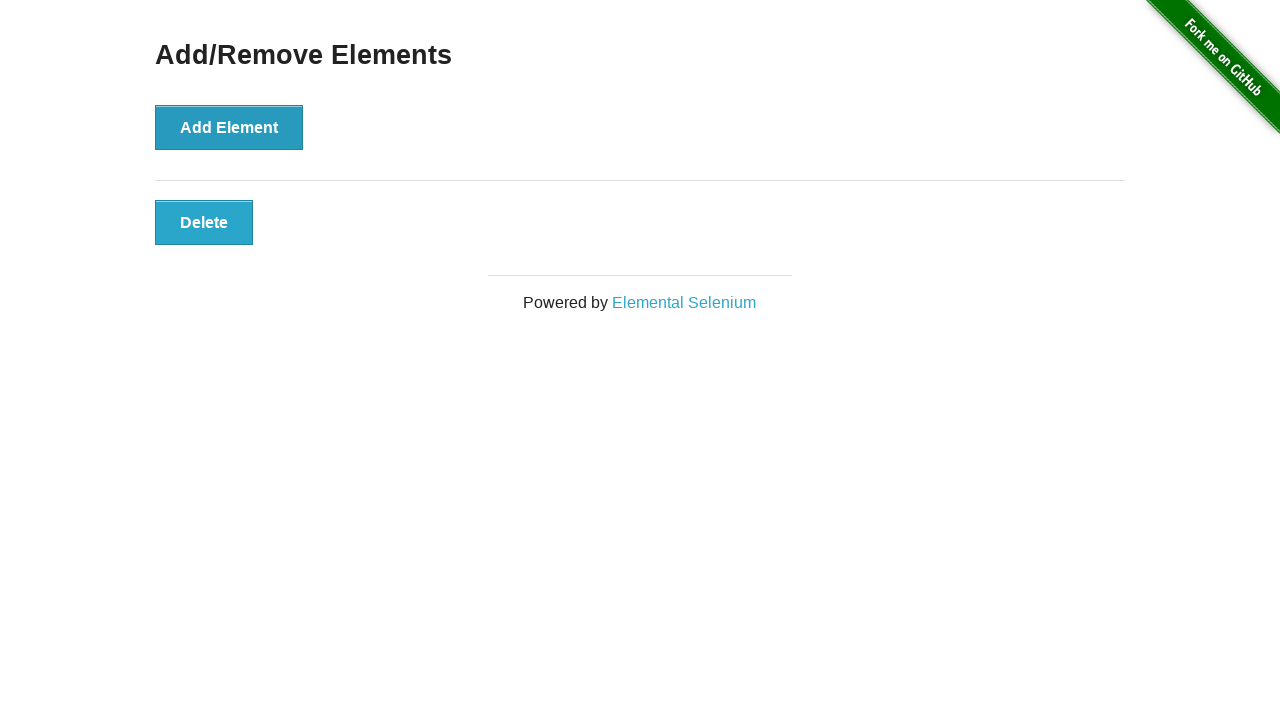

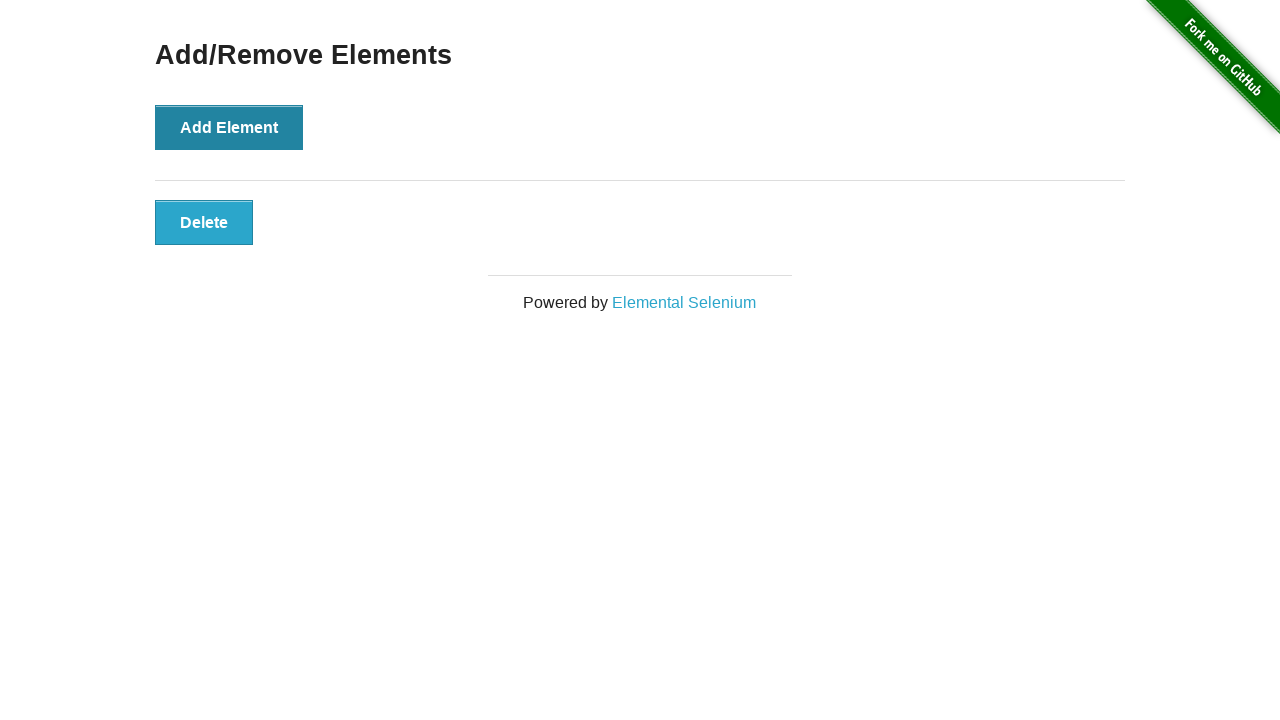